Navigates to the ACMP (algorithmic competitive programming) website homepage

Starting URL: https://acmp.ru

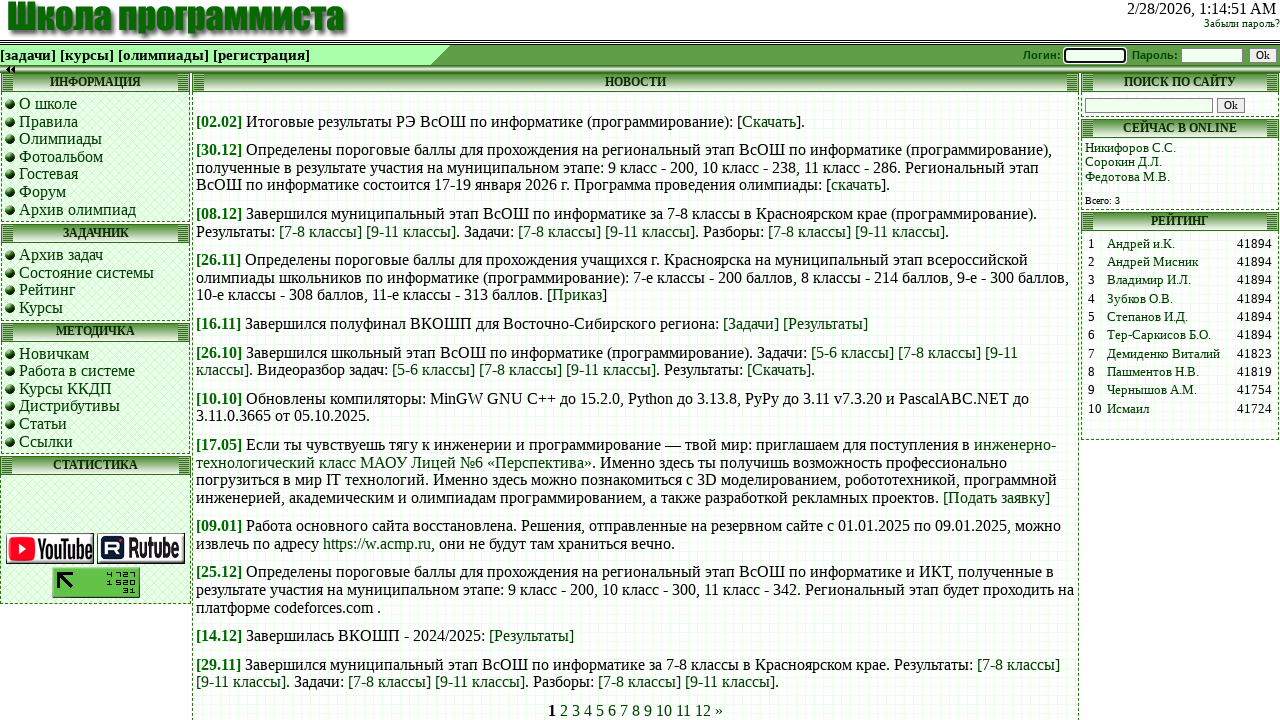

ACMP homepage loaded - DOM content ready
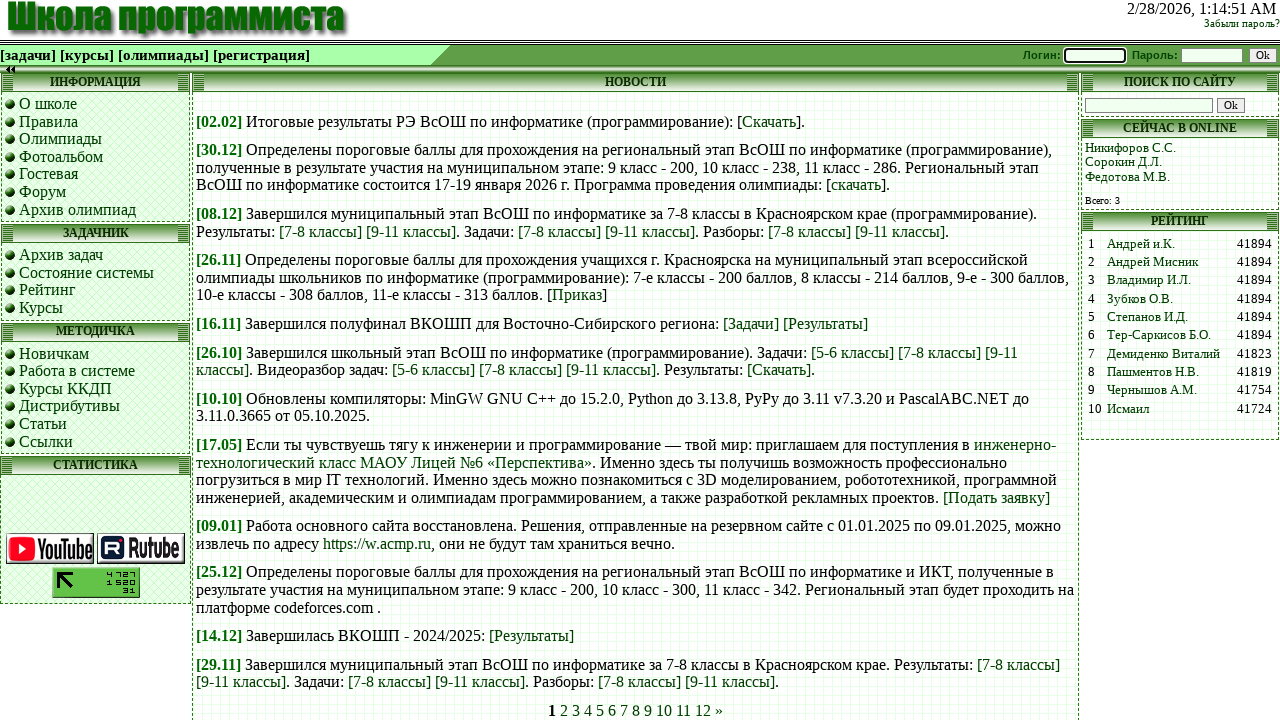

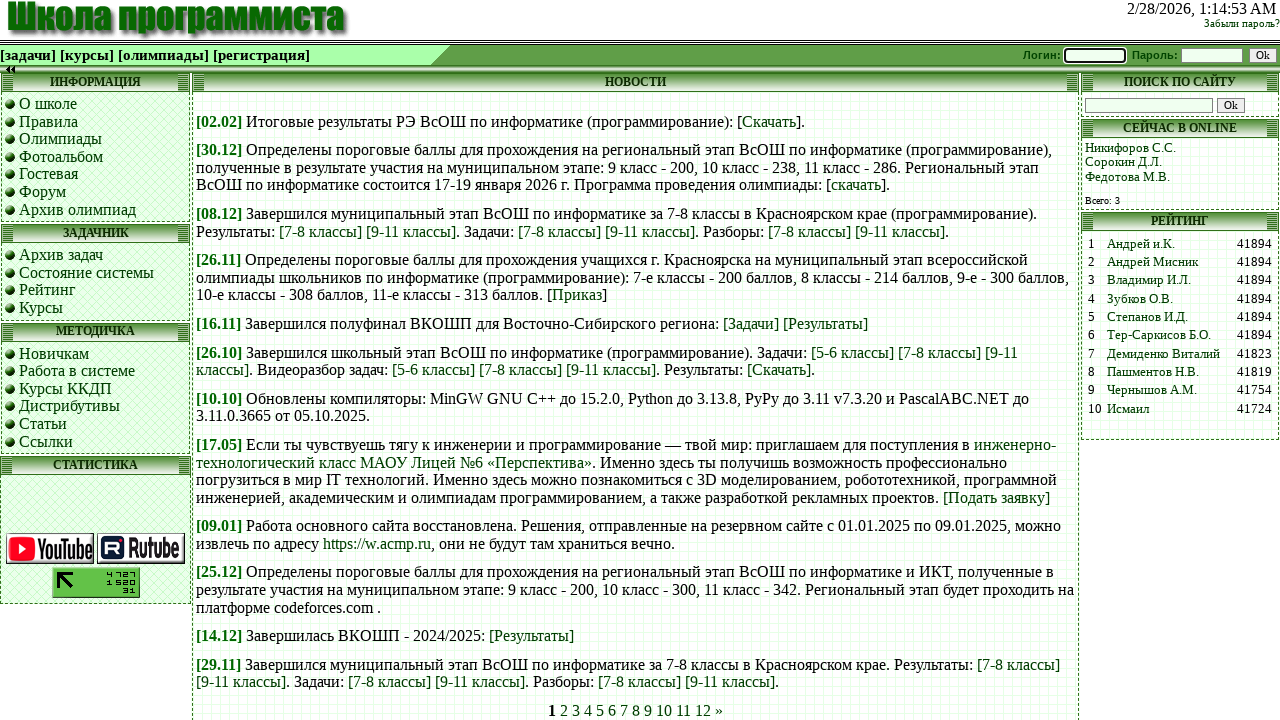